Tests dropdown selection by selecting options using visible text, value attribute, and index

Starting URL: https://bonigarcia.dev/selenium-webdriver-java/web-form.html

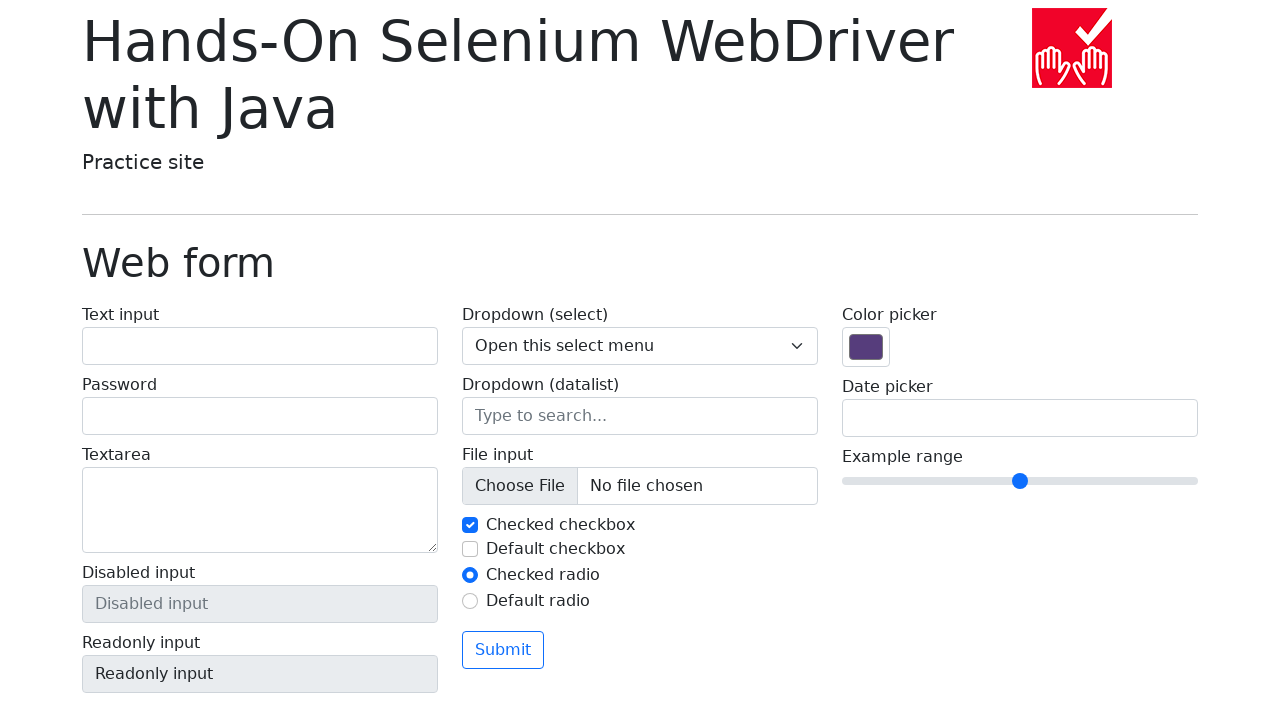

Located dropdown element with name 'my-select'
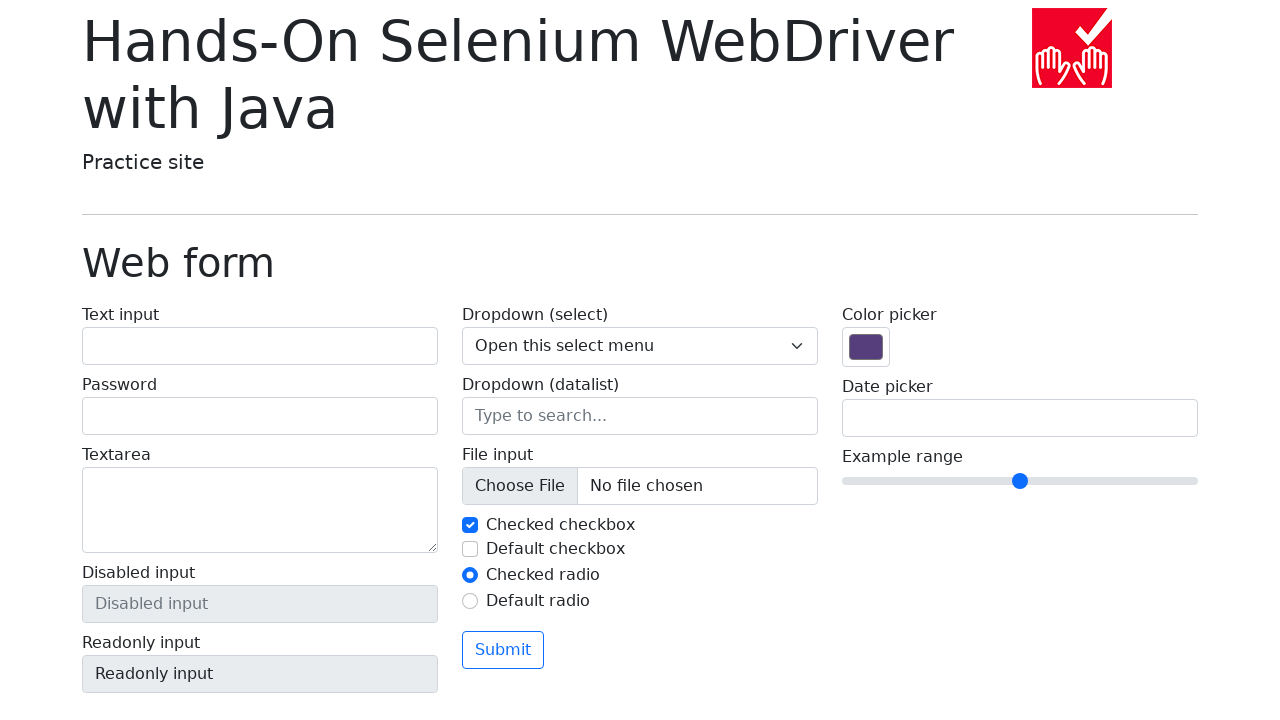

Selected dropdown option by visible text 'Two' on select[name='my-select']
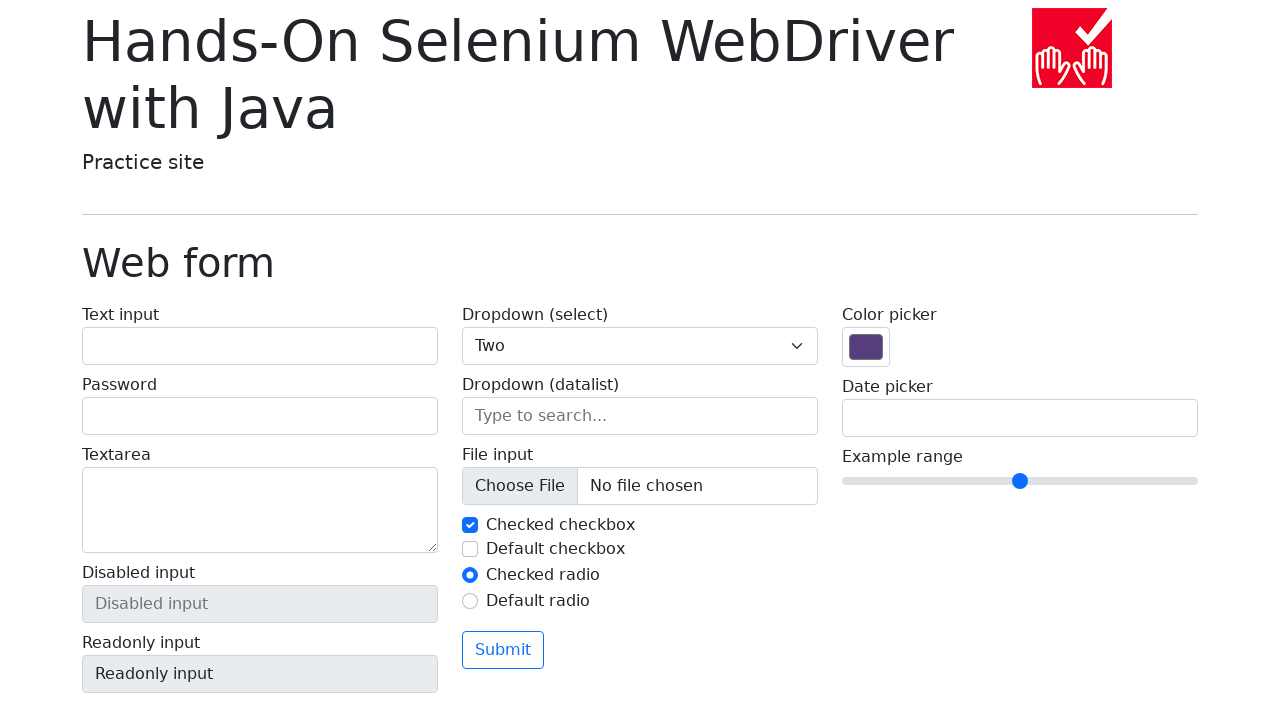

Selected dropdown option by value '3' on select[name='my-select']
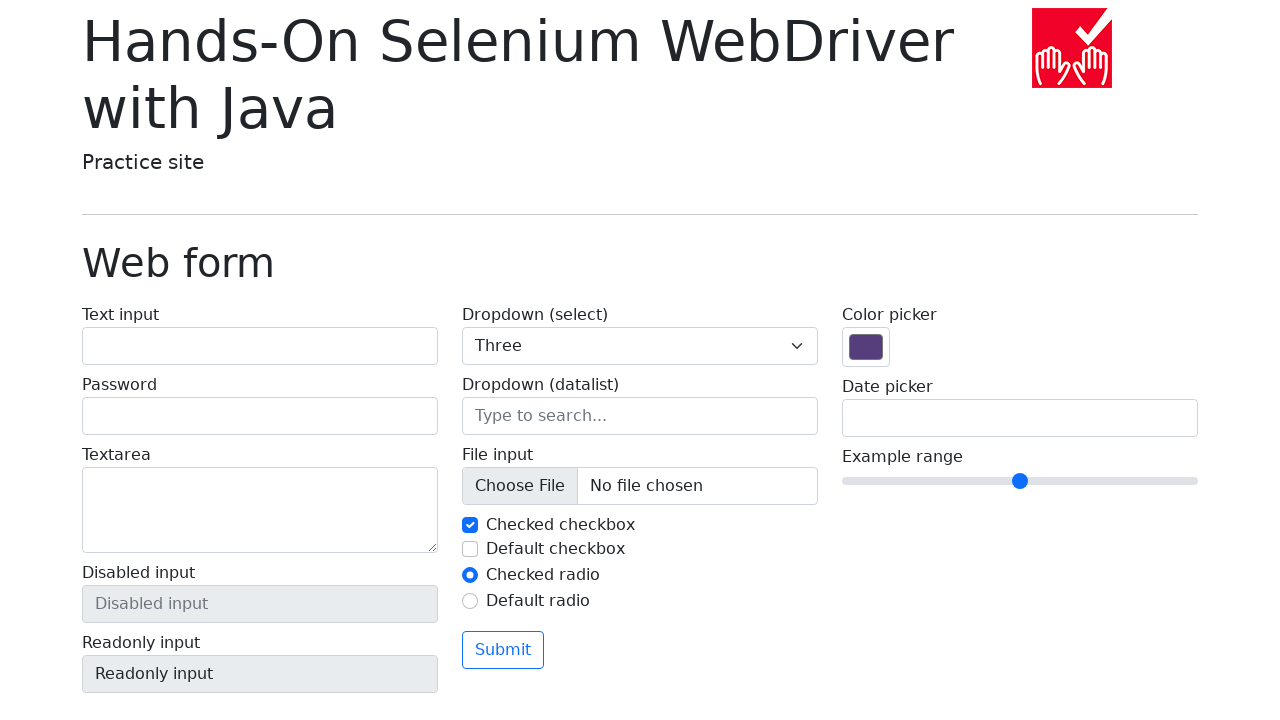

Selected dropdown option by index 0 (first option) on select[name='my-select']
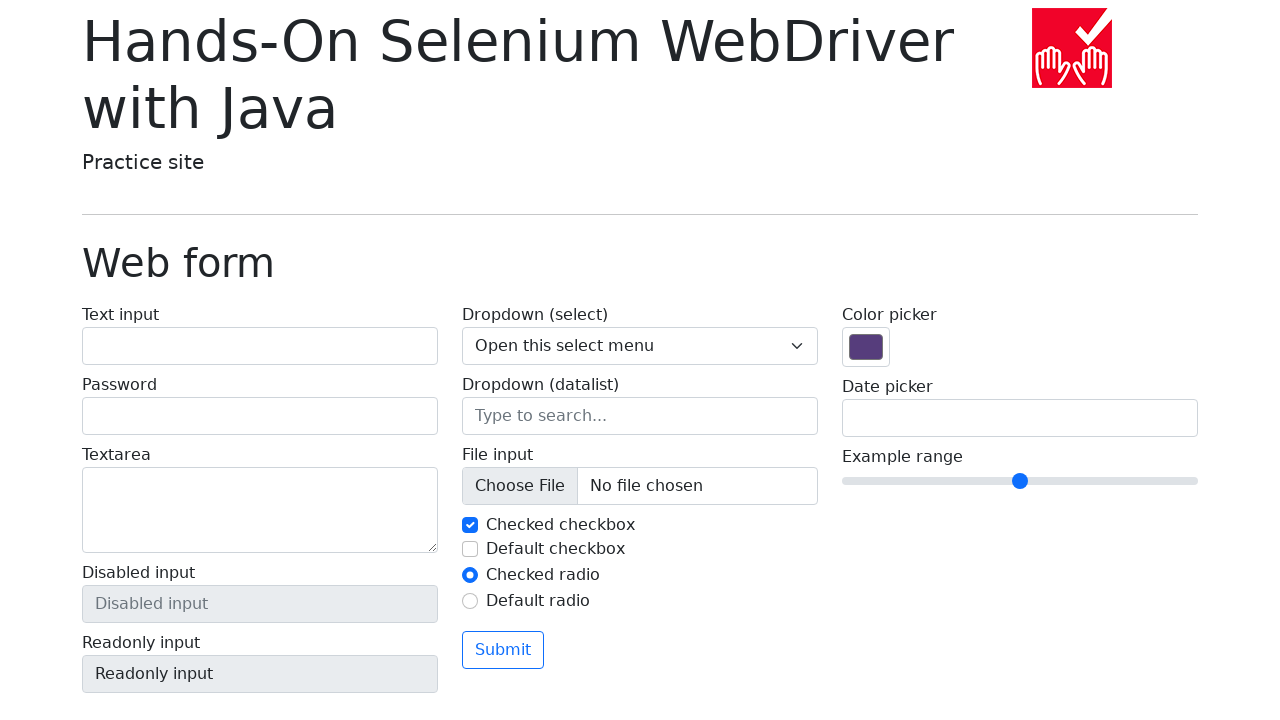

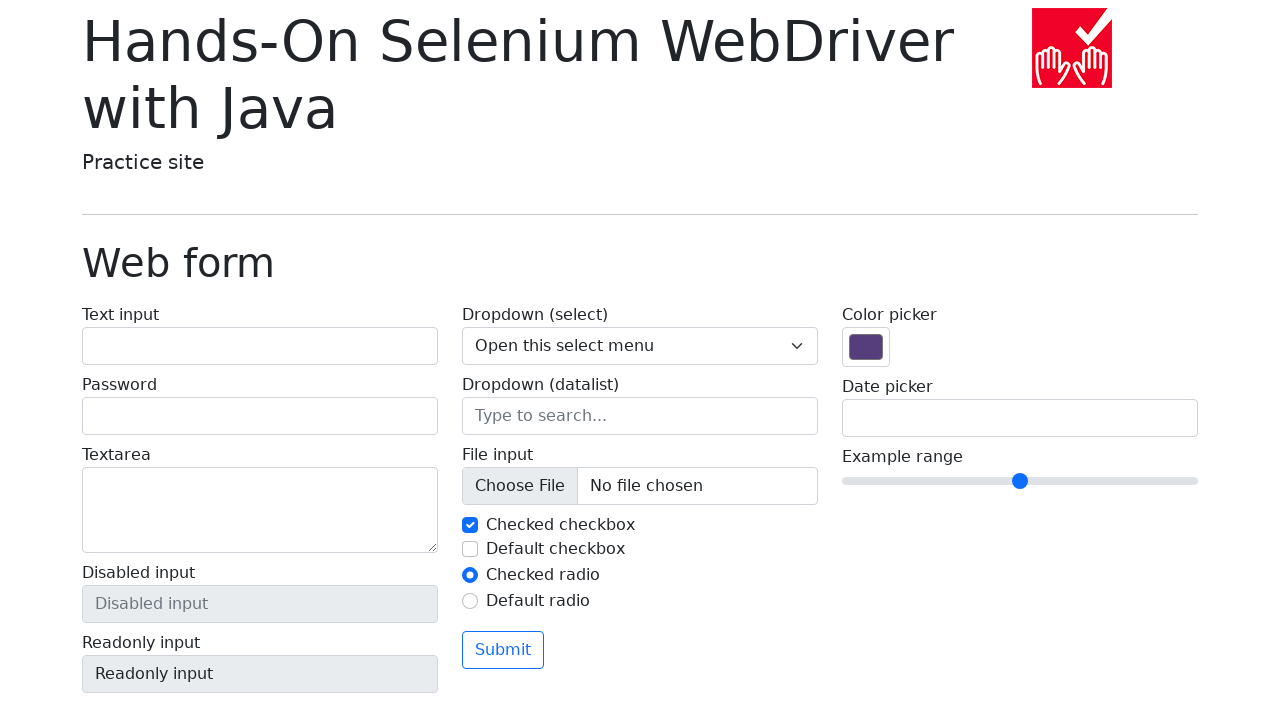